Tests the Load More functionality on mobile viewport by setting a mobile screen size and clicking the Projects Load More button.

Starting URL: https://rafilkmp3.github.io/resume-as-code/

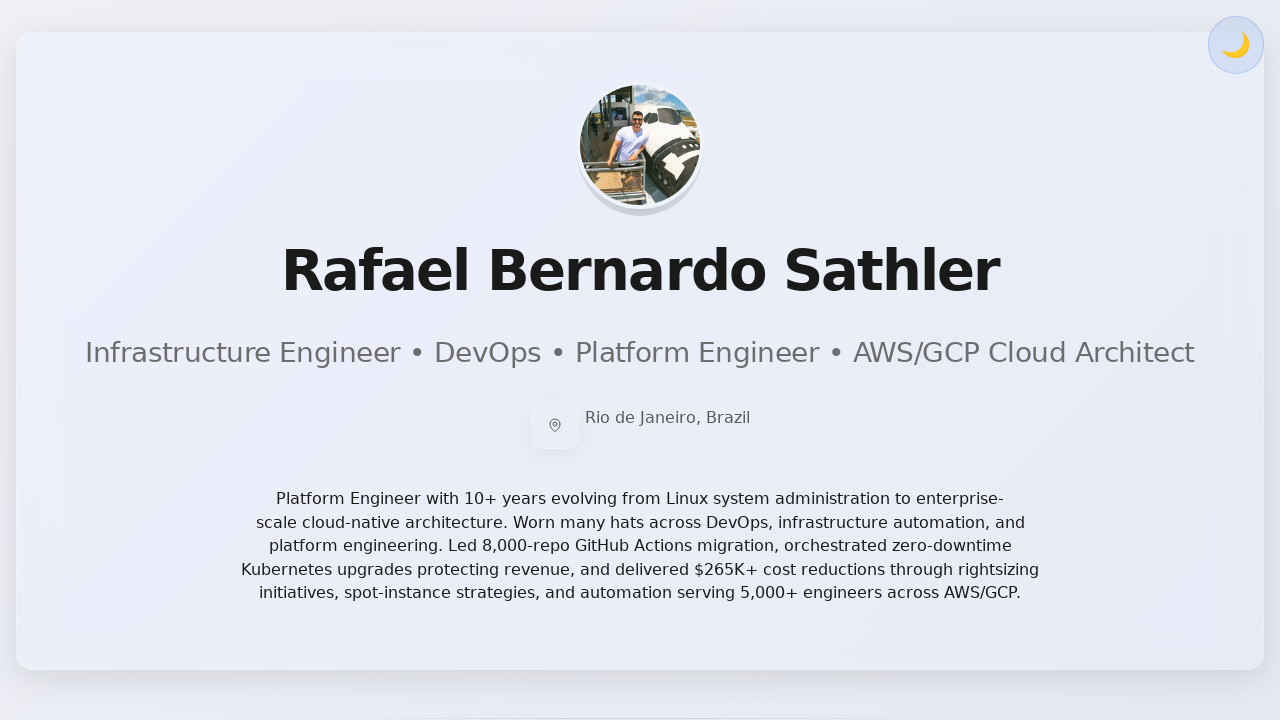

Set mobile viewport to 375x812 pixels
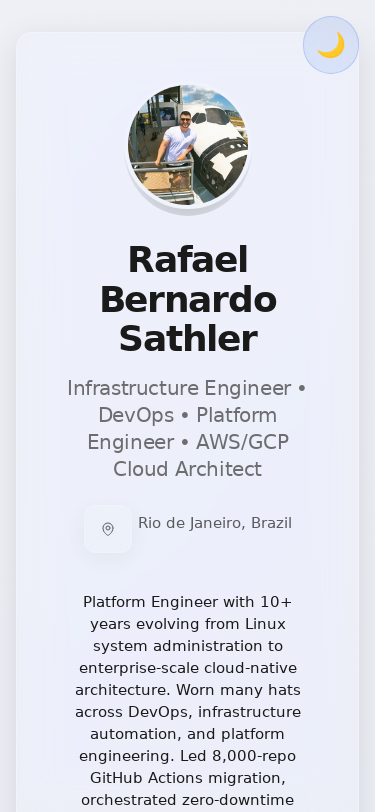

Reloaded page for mobile viewport
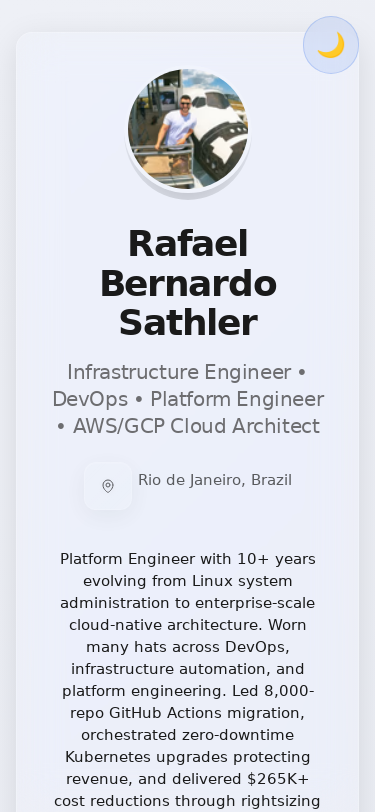

Waited for network idle state
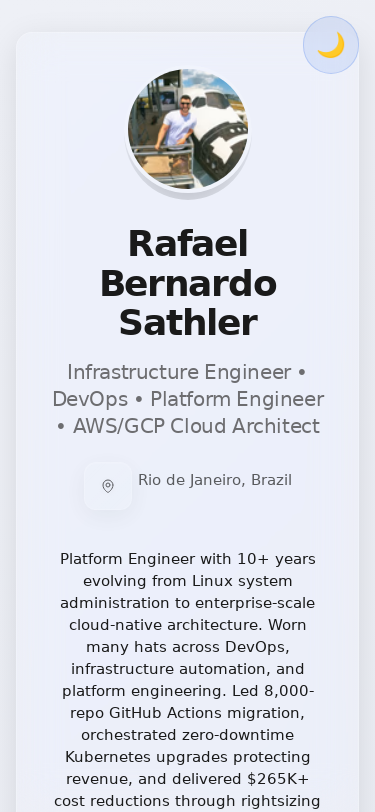

Waited 2 seconds for page stabilization
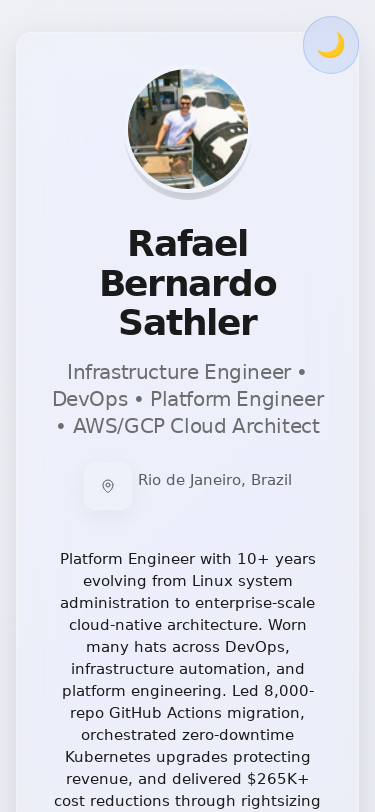

Located Projects Load More button
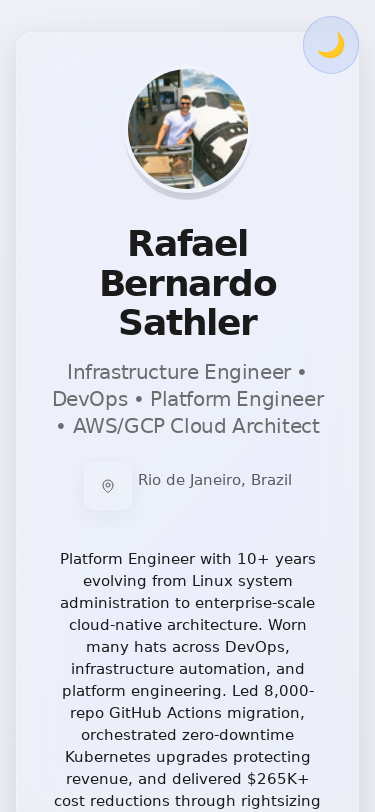

Located Projects Load More container
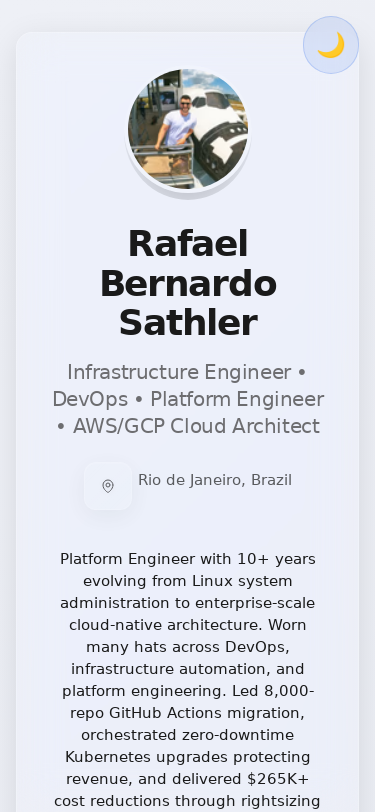

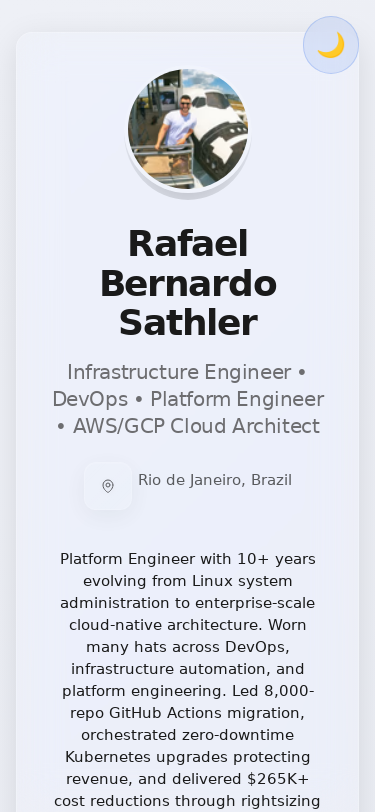